Tests modifying a link's target attribute using JavaScript to change it from opening in a new window to opening in the same window, then clicks the link

Starting URL: https://the-internet.herokuapp.com/windows

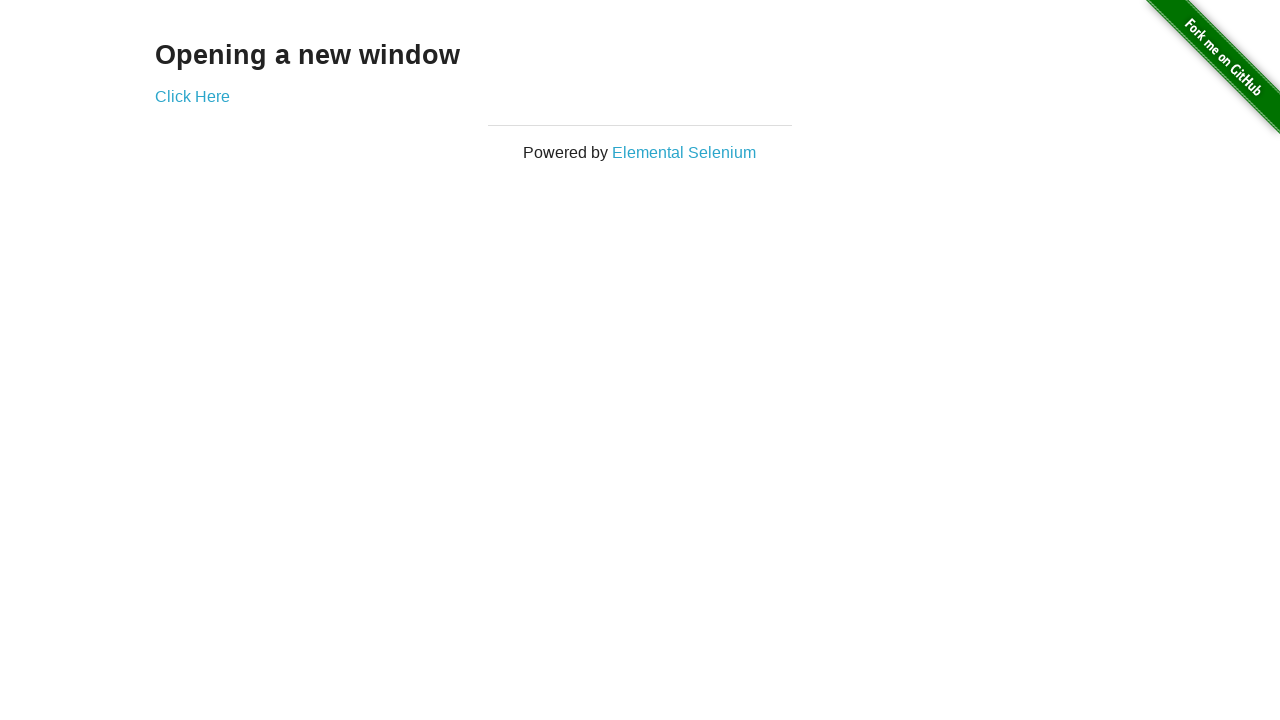

Modified link's target attribute from '_blank' to '_self' using JavaScript
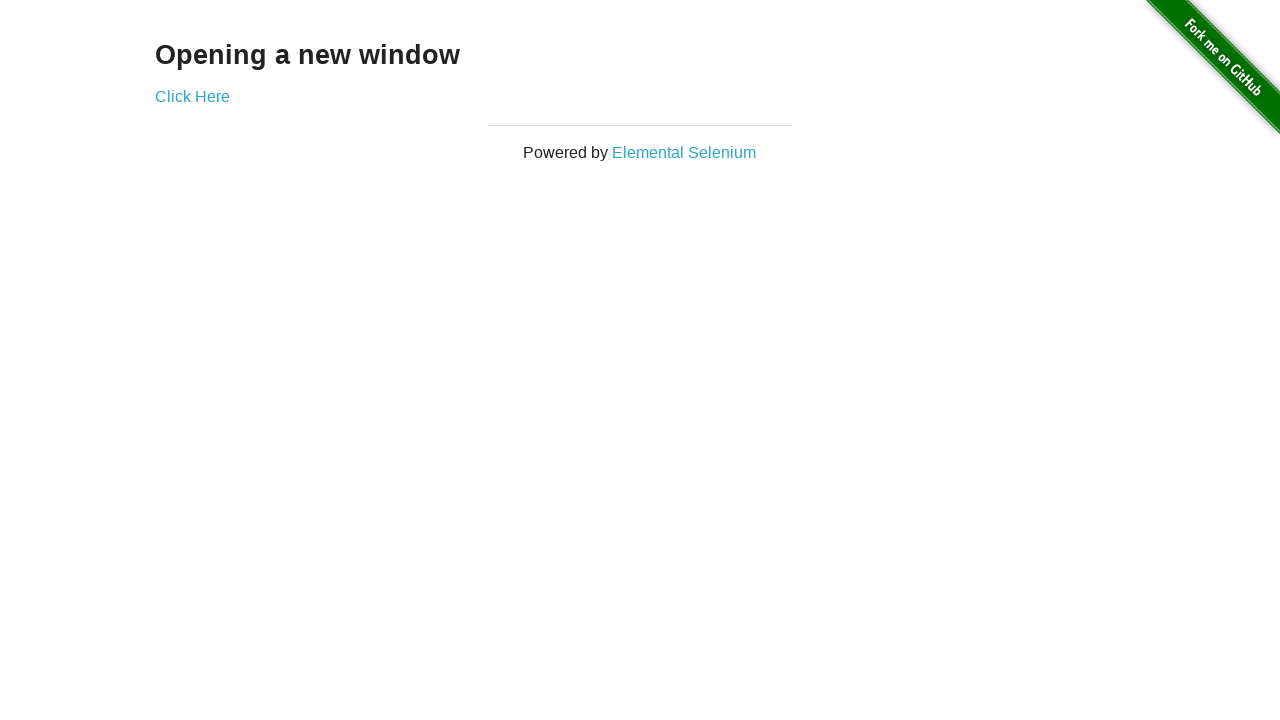

Clicked the link with modified target attribute at (192, 96) on [href='/windows/new']
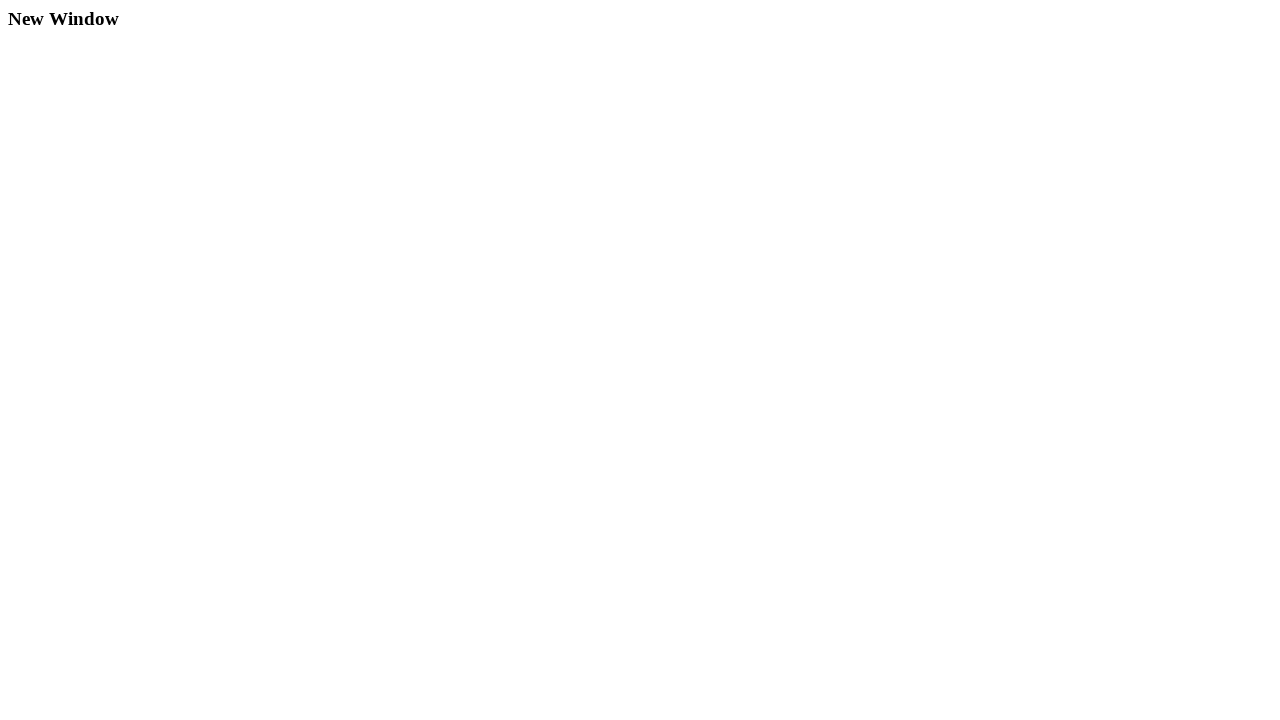

Waited for page navigation to complete (domcontentloaded)
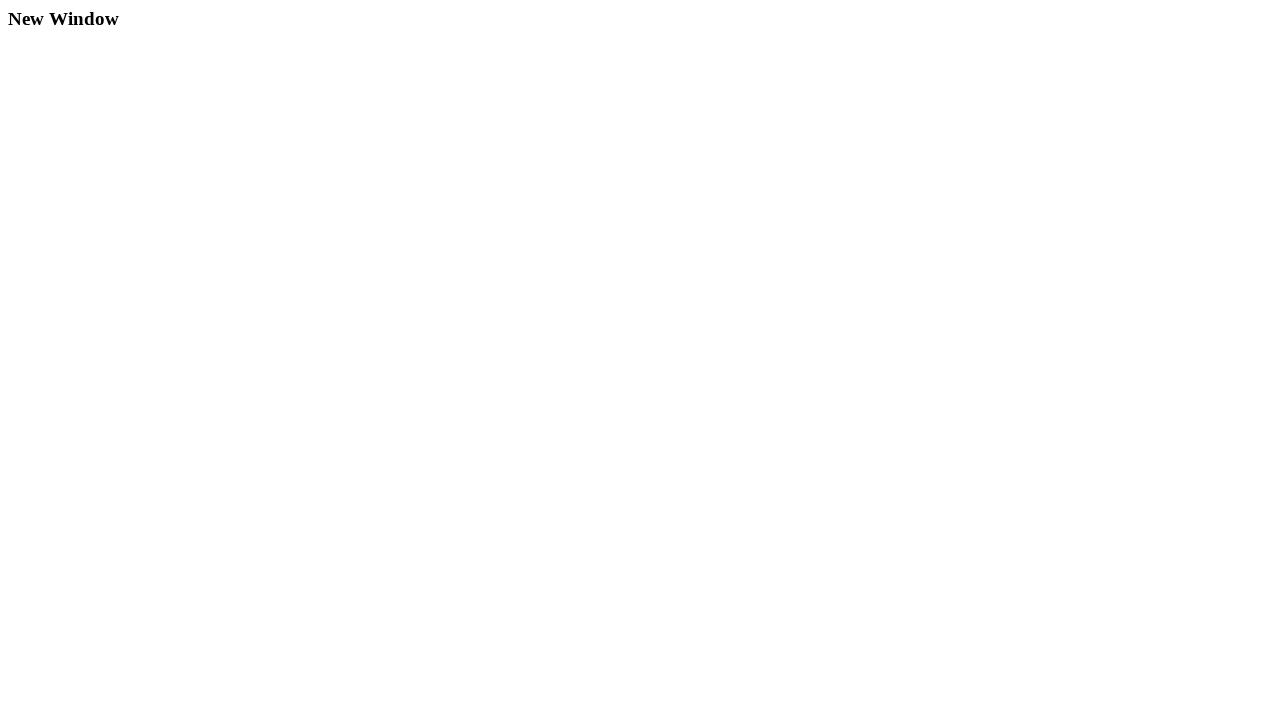

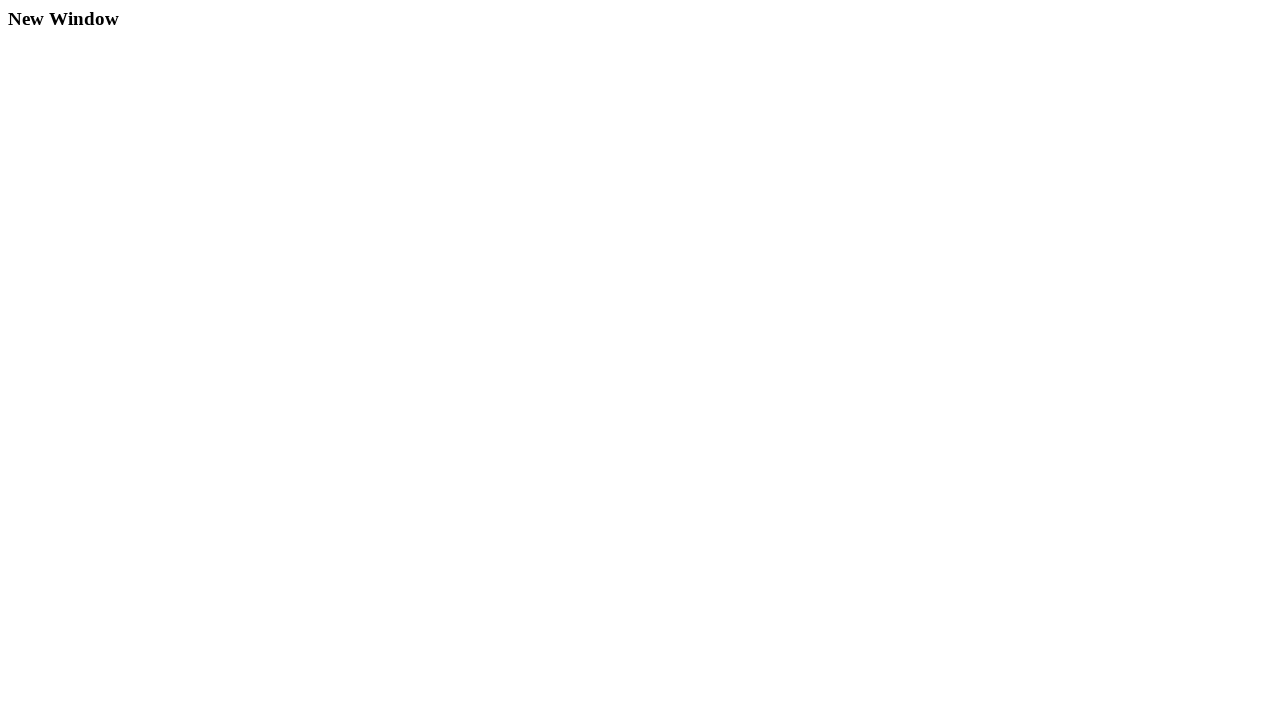